Opens the search dialog on Playwright documentation site by clicking the search button

Starting URL: https://playwright.dev/

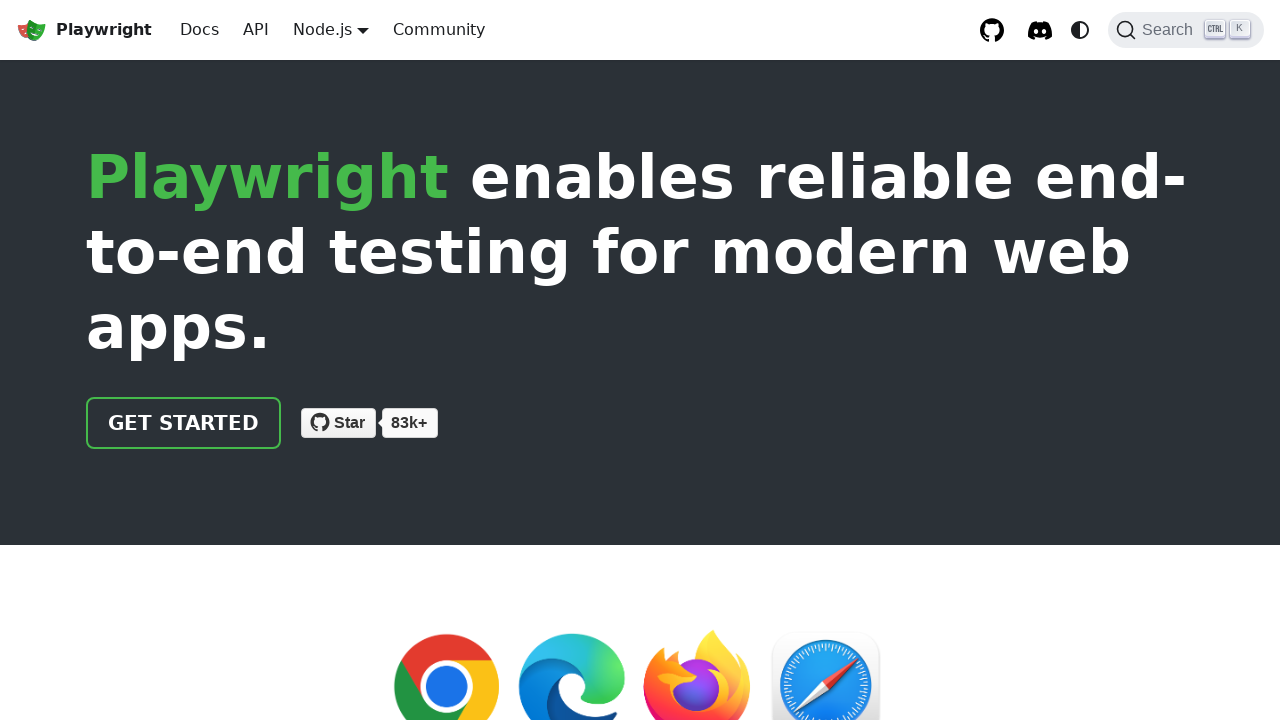

Clicked search button to open the search dialog at (1186, 30) on internal:role=button[name="Search"i]
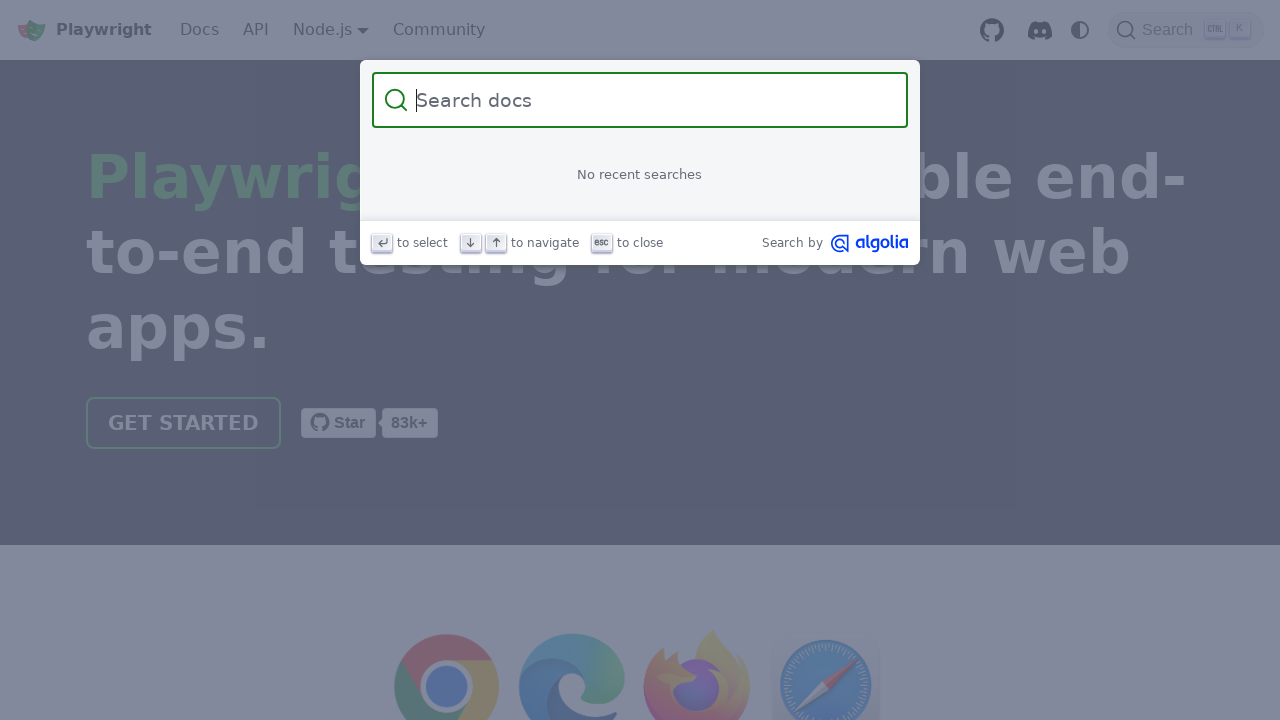

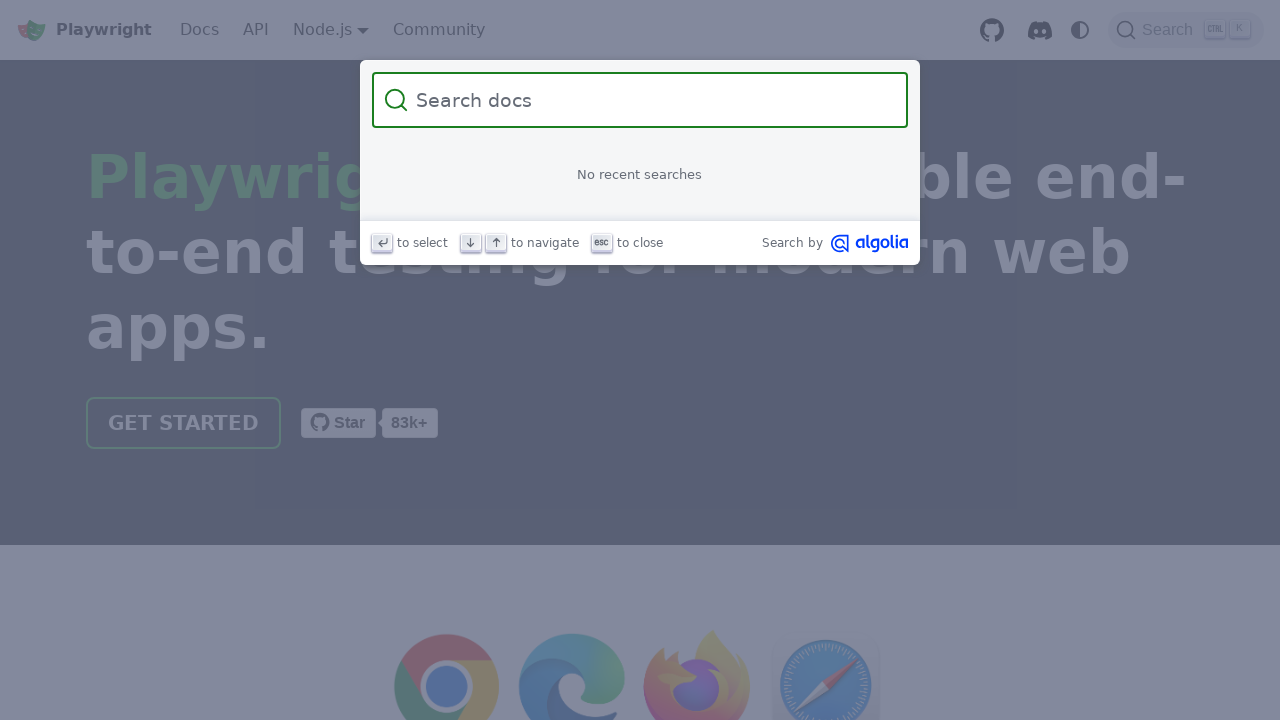